Tests the OrangeCRM contact form by filling in name, phone, email, and message fields. Note: The original script attempts to click a reCAPTCHA which cannot be automated, so that step is omitted.

Starting URL: https://www.orangecrm.com/contact-orange-crm.php

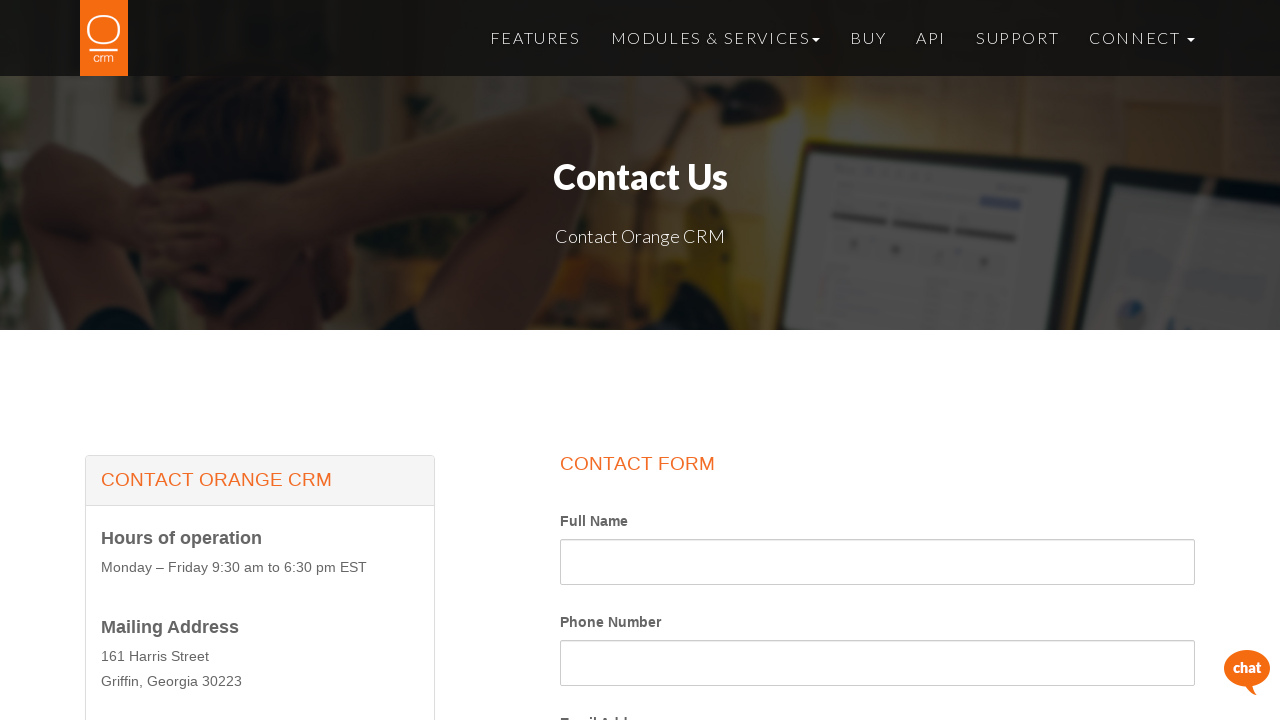

Filled name field with 'Marcus Thompson' on #name
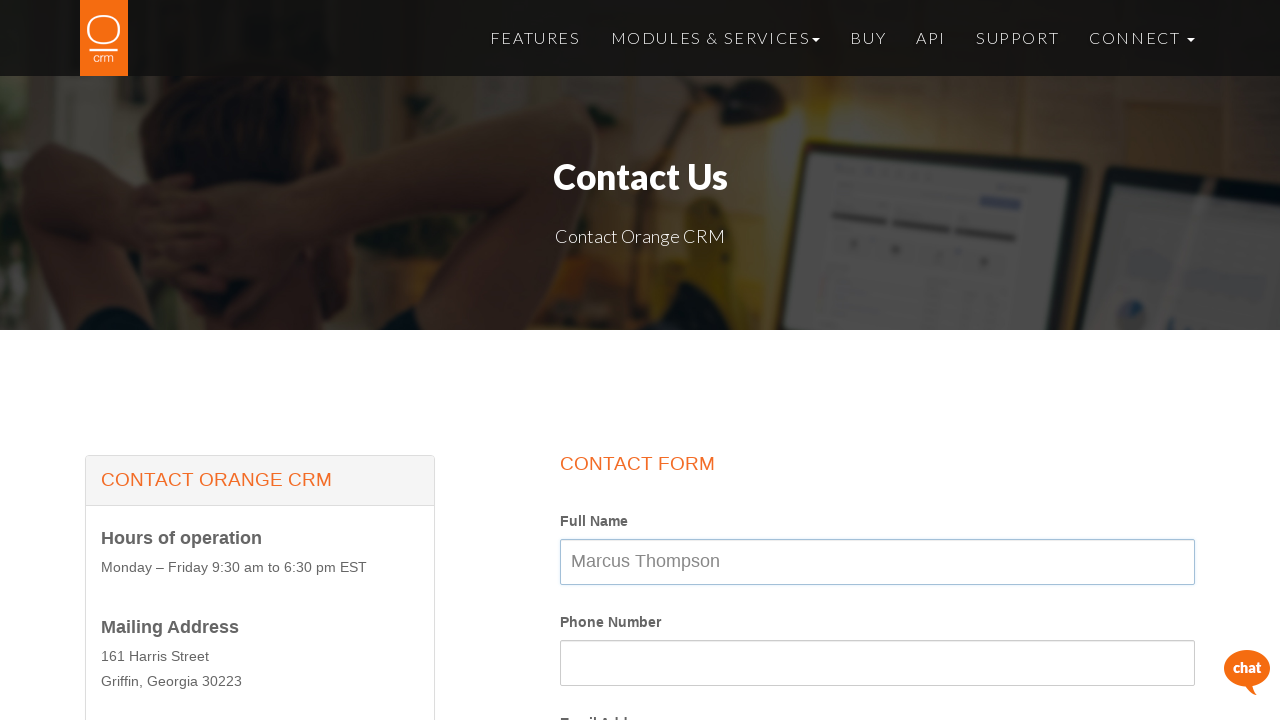

Filled phone field with '5551234567' on #phone
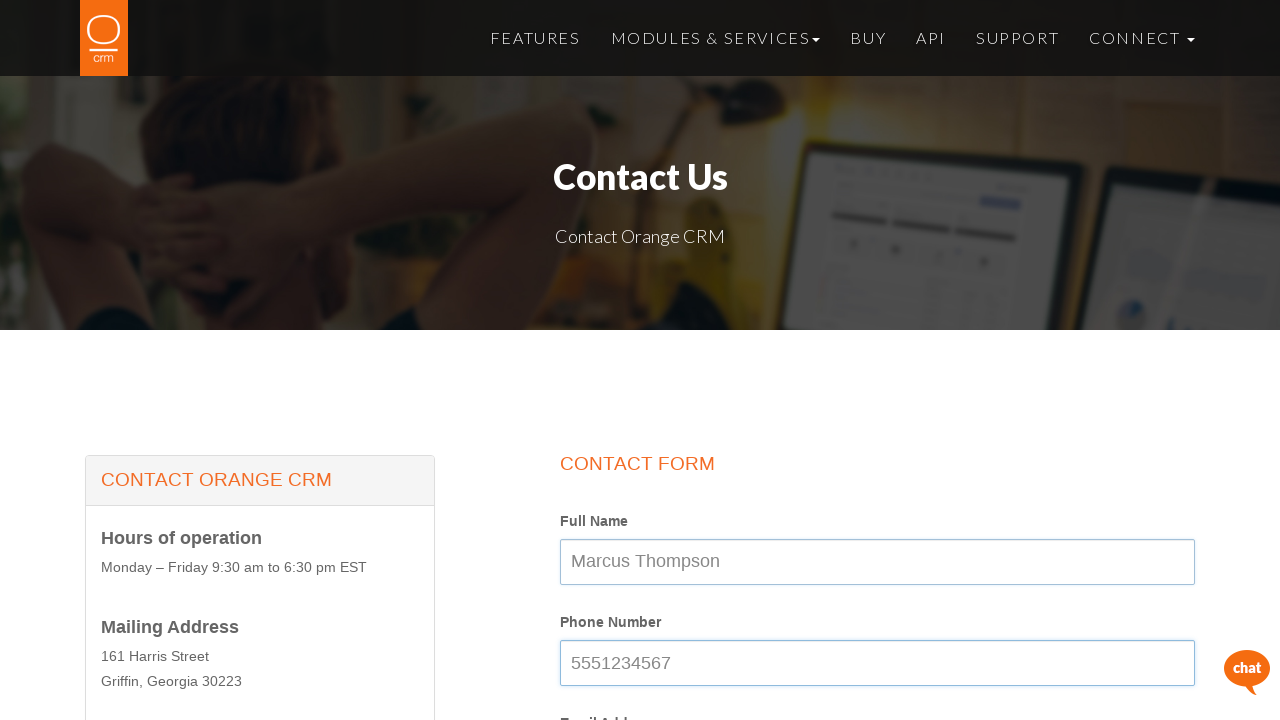

Filled email field with 'marcus.thompson@example.com' on #email
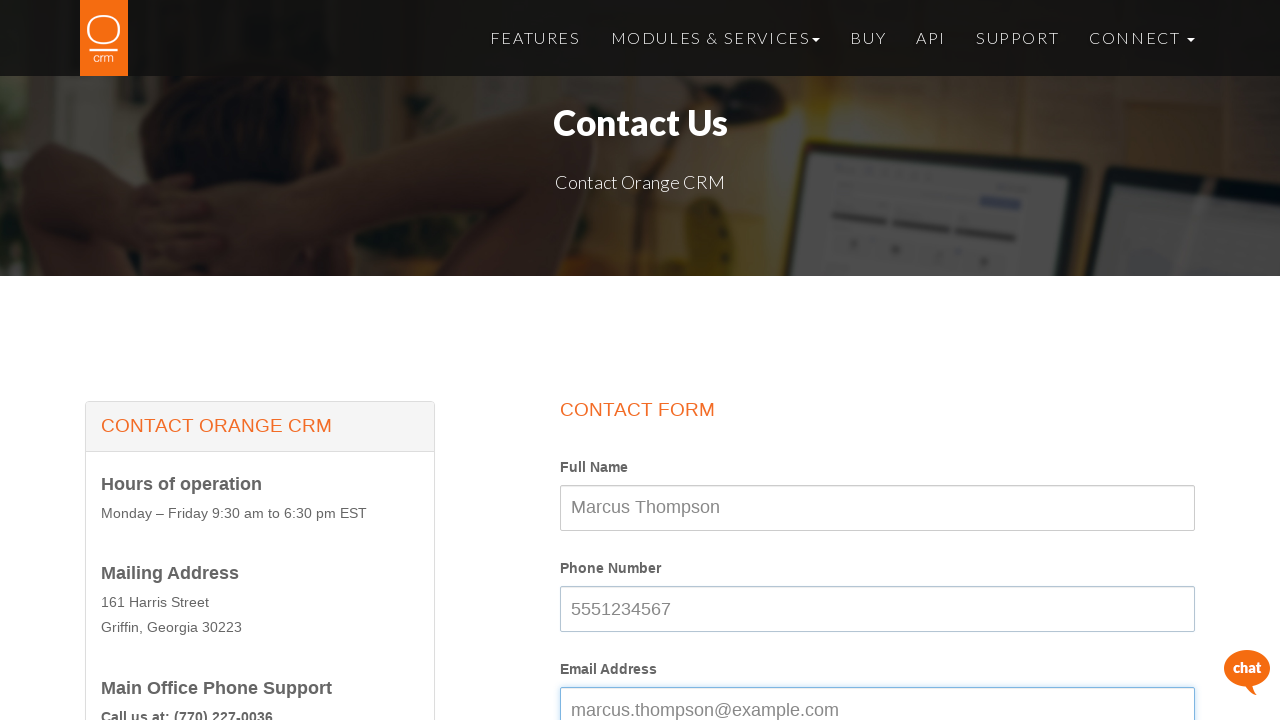

Filled message field with business inquiry text on #message
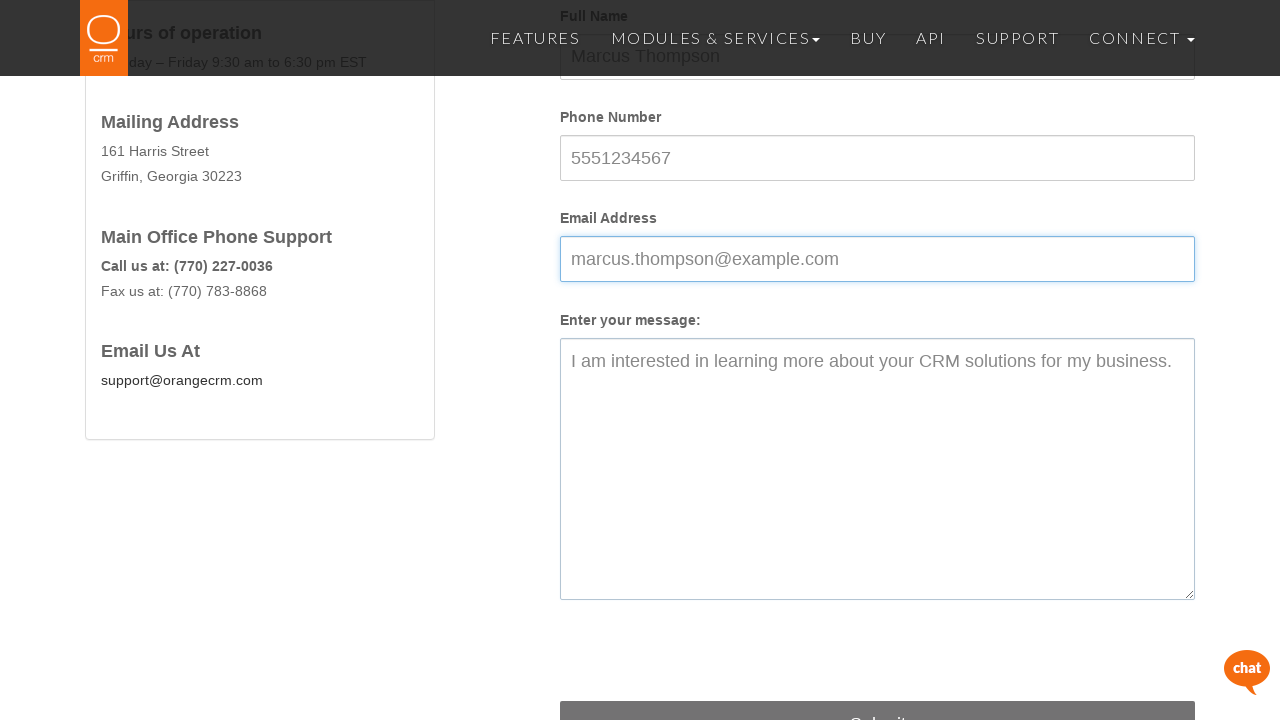

Waited 1 second to view the completed form
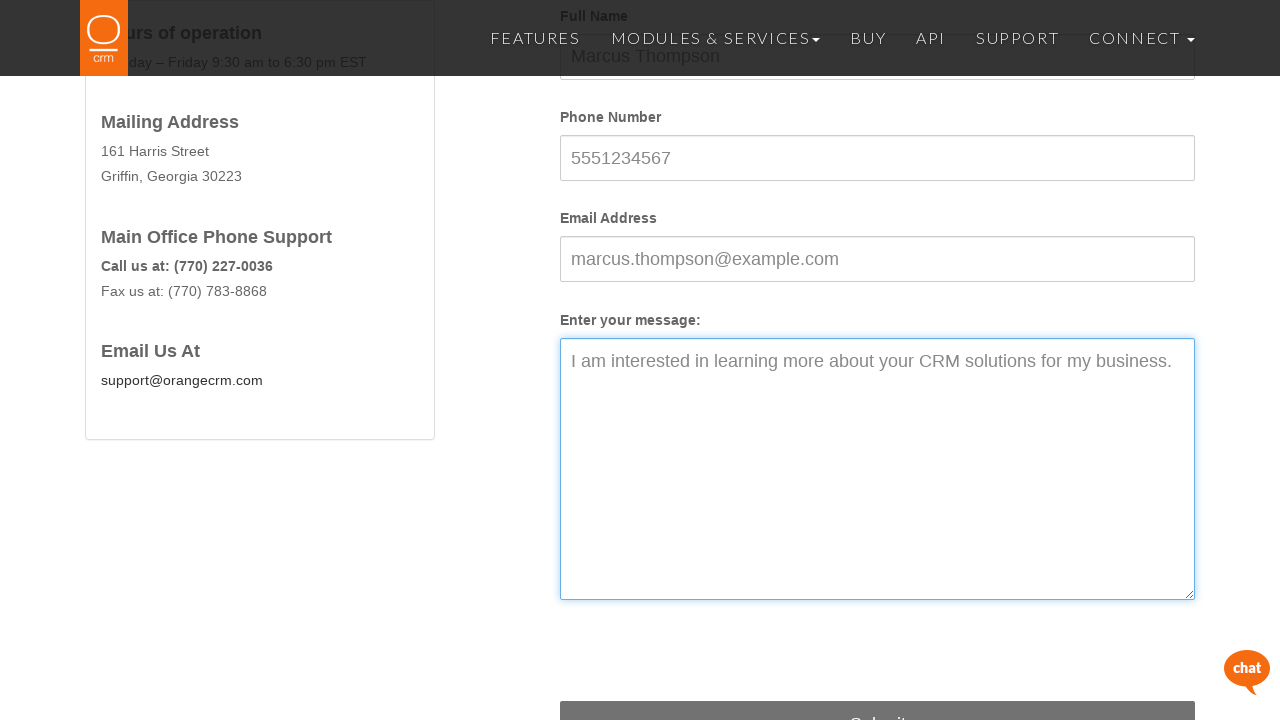

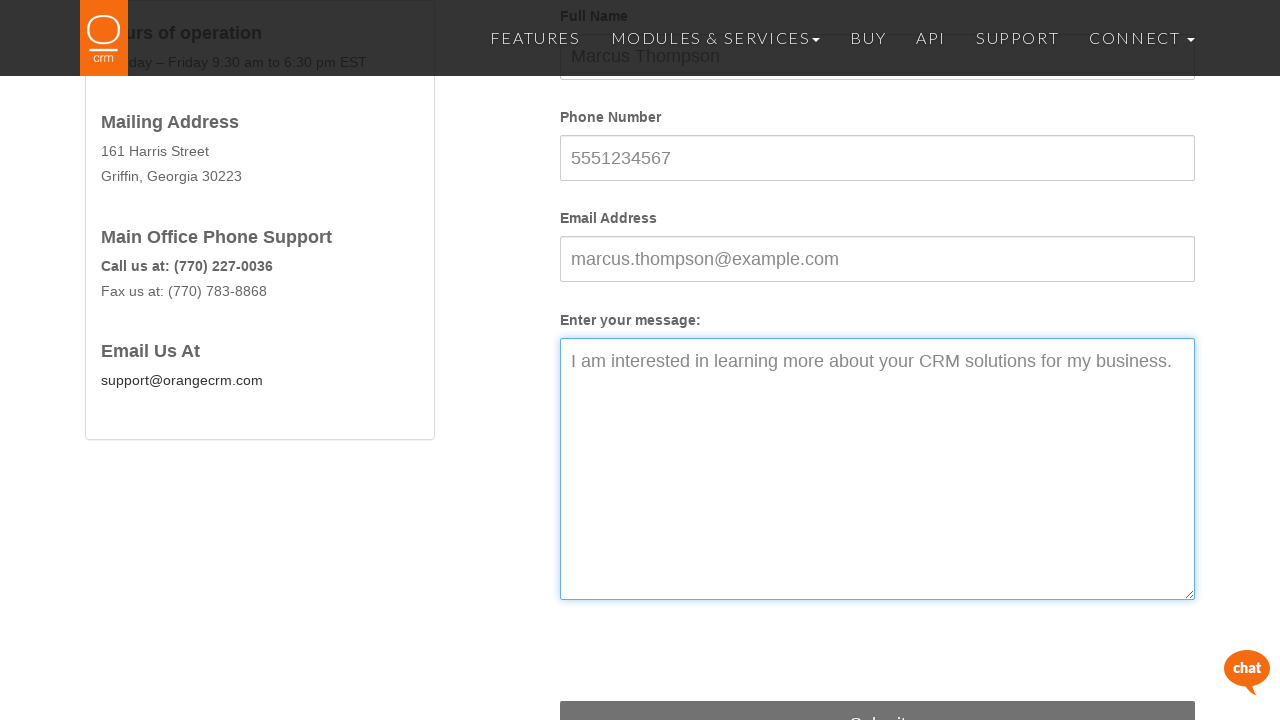